Tests that clicking login without credentials displays an error message

Starting URL: https://the-internet.herokuapp.com/

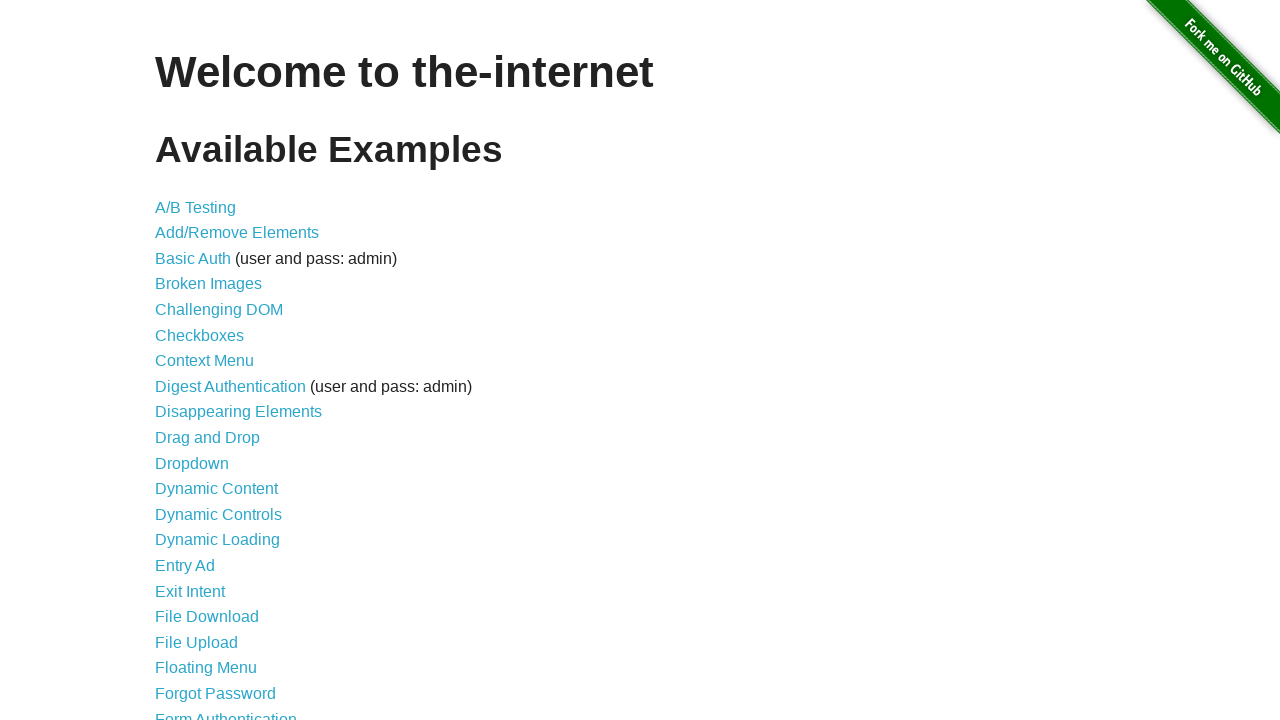

Clicked on Form Authentication link at (226, 712) on text=Form Authentication
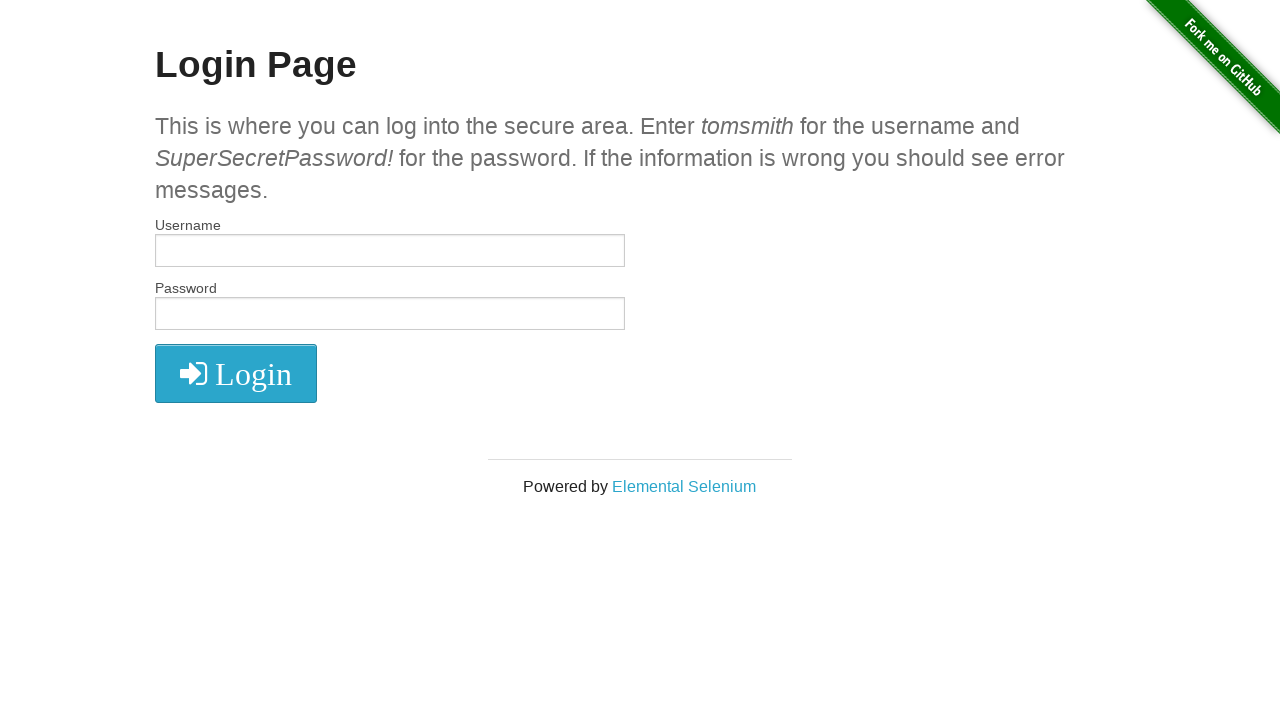

Clicked login button without entering credentials at (236, 373) on xpath=//button
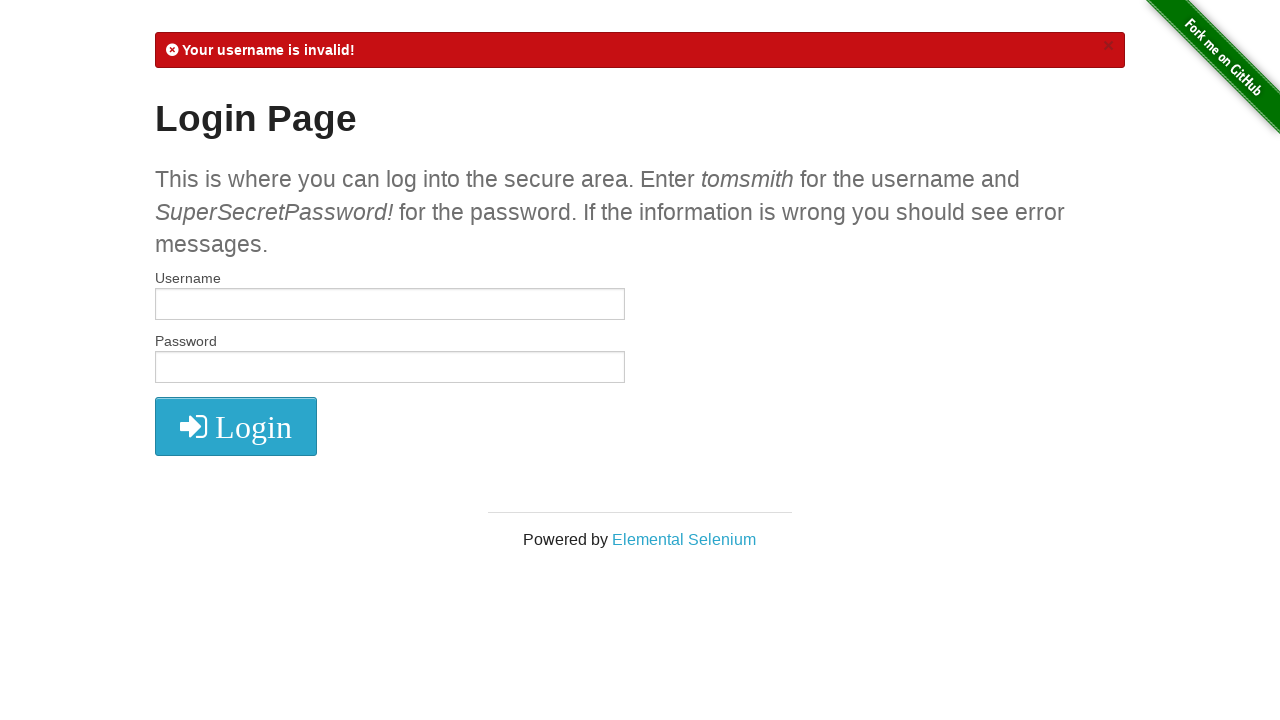

Verified error message is displayed
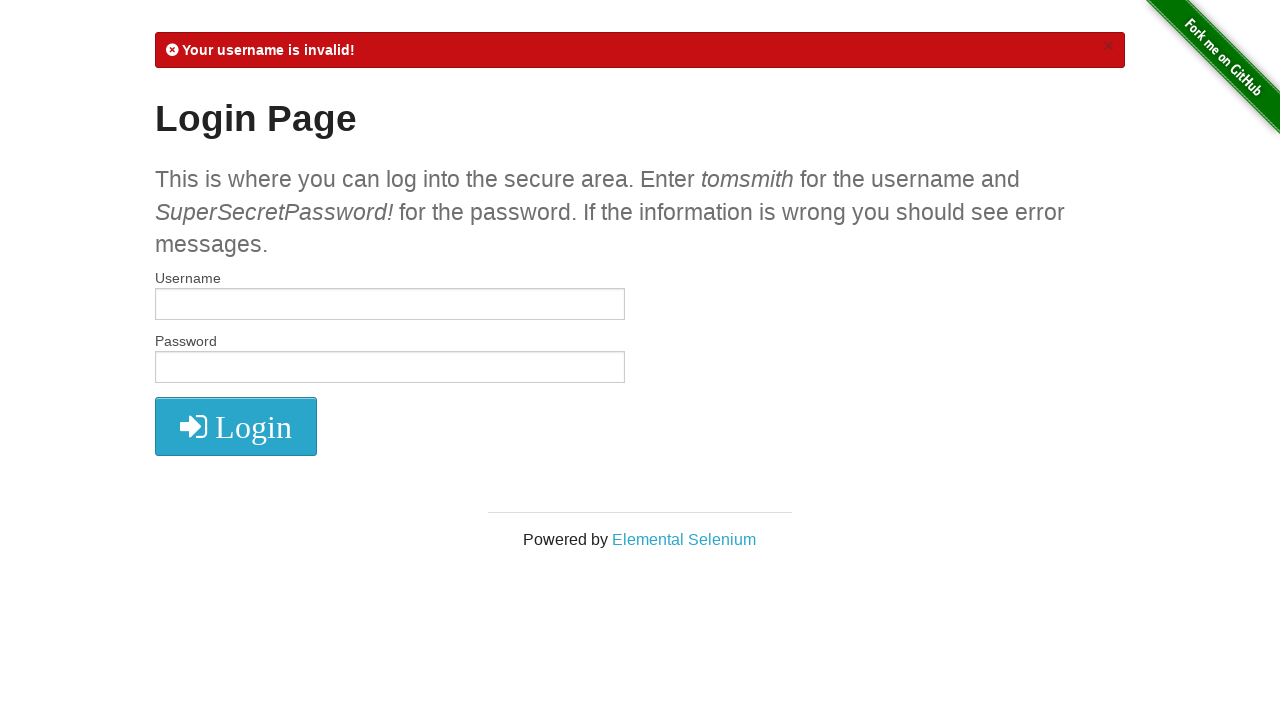

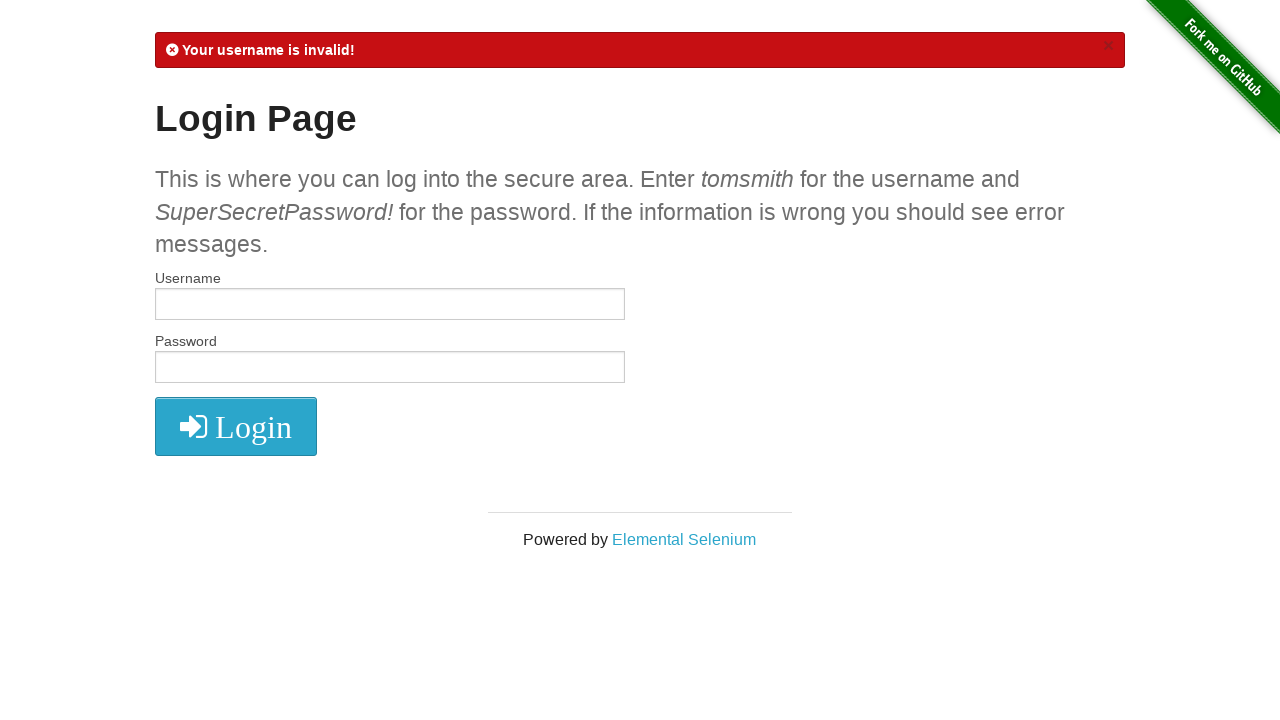